Fills out a registration form with first name, last name, city, and country fields, then submits

Starting URL: http://suninjuly.github.io/simple_form_find_task.html

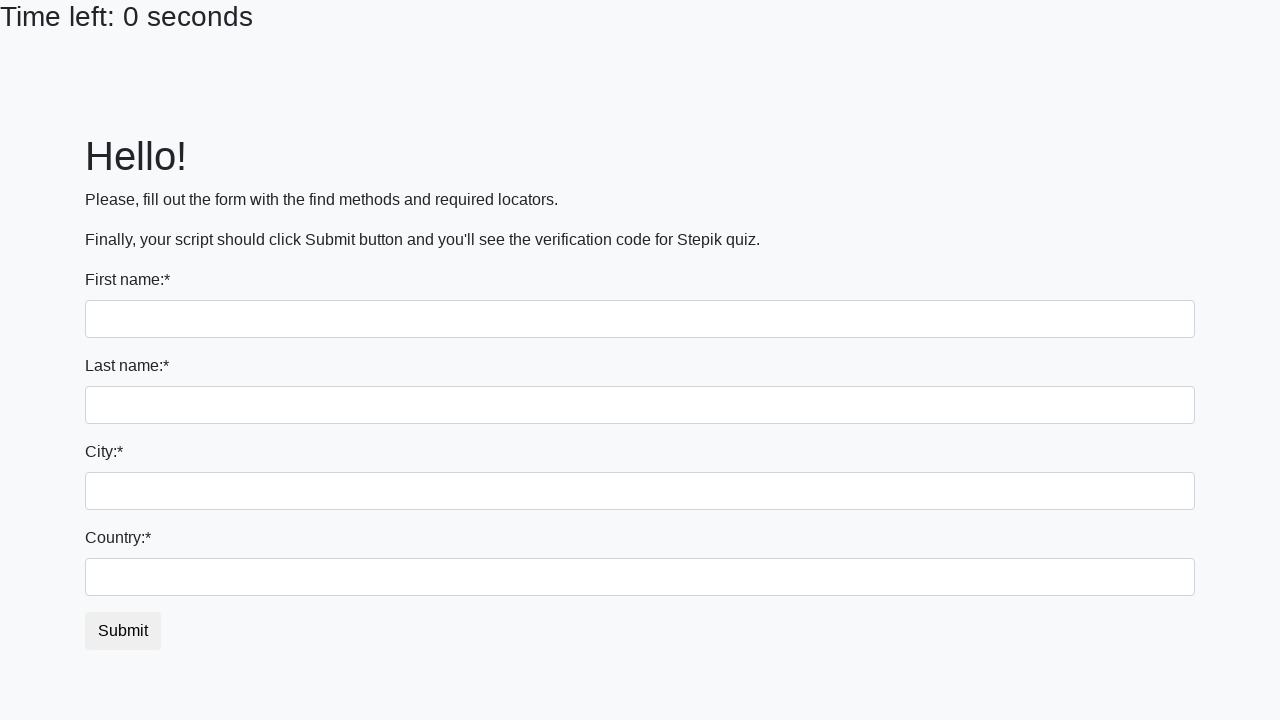

Filled first name field with 'Arseniy' on [name='first_name']
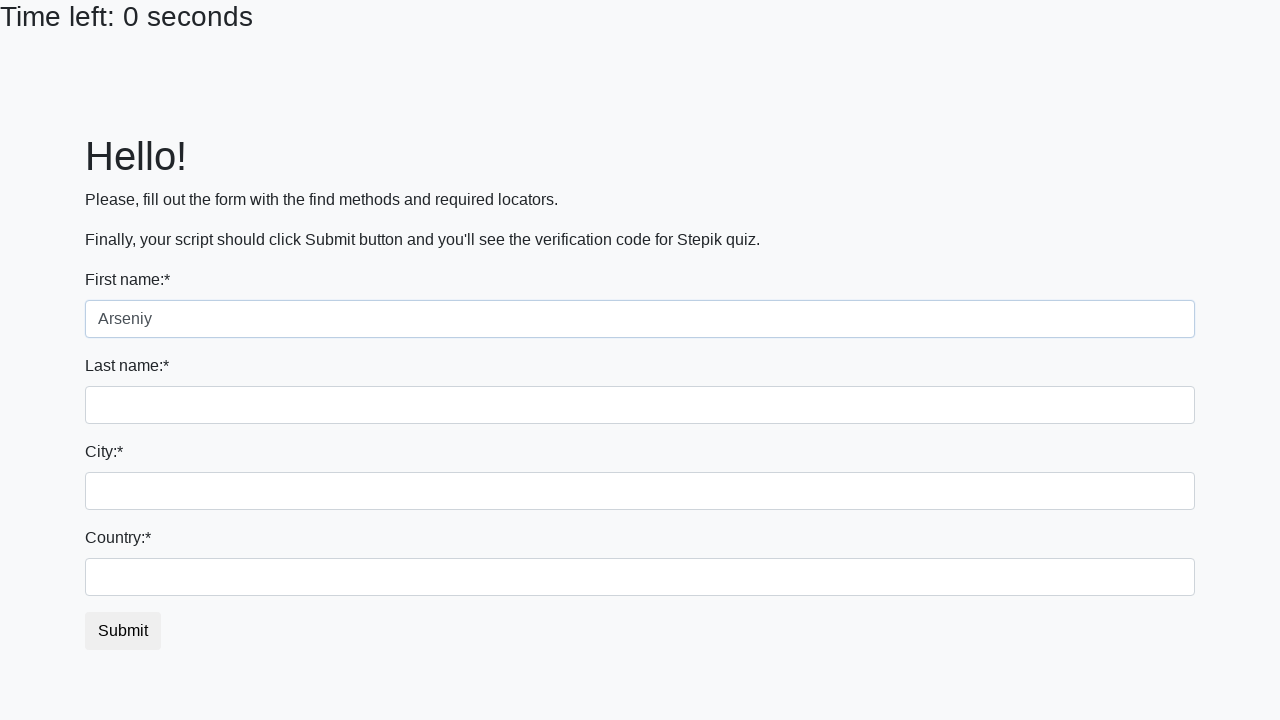

Filled last name field with 'Kosolapov' on [name='last_name']
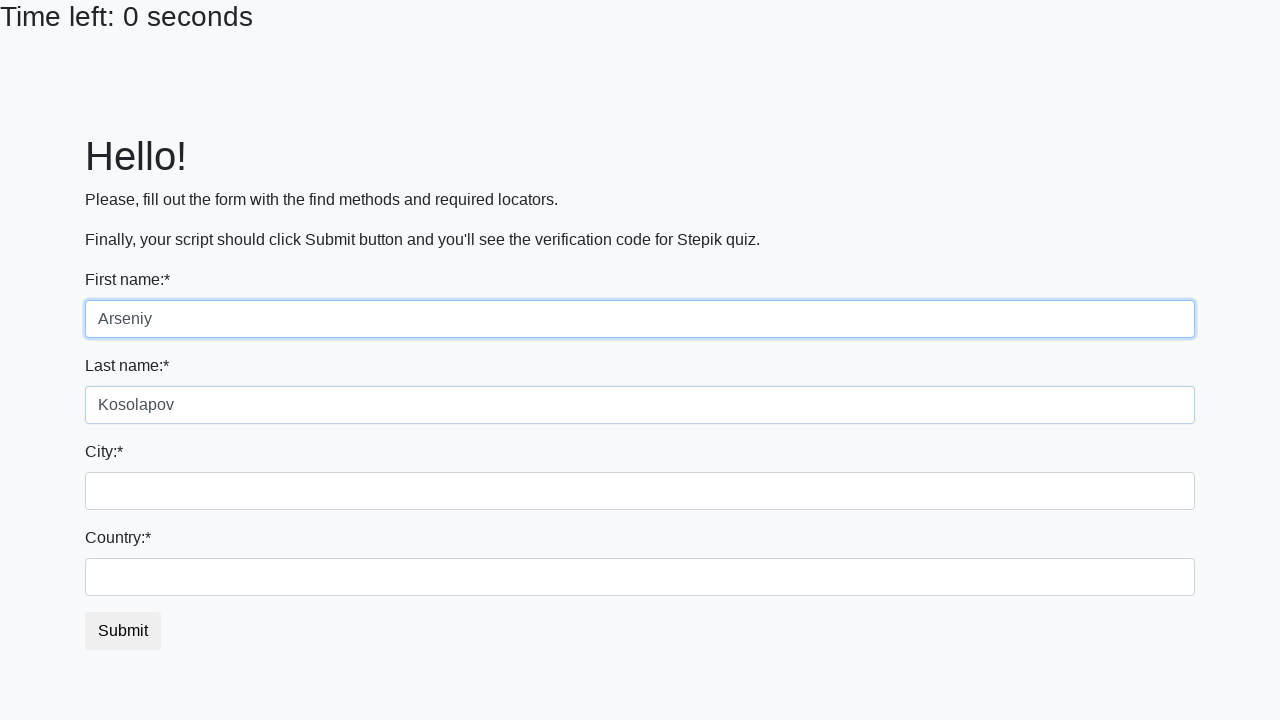

Filled city field with 'Tyumen' on .form-control.city
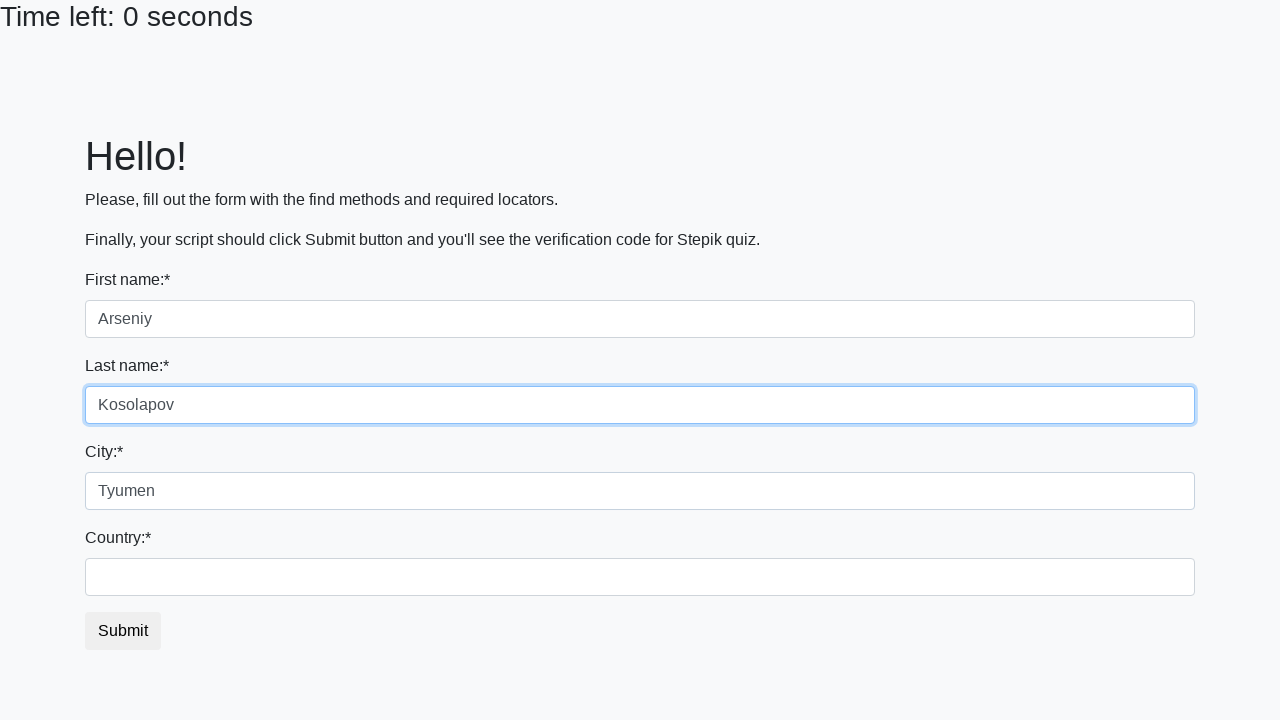

Filled country field with 'Russia' on #country
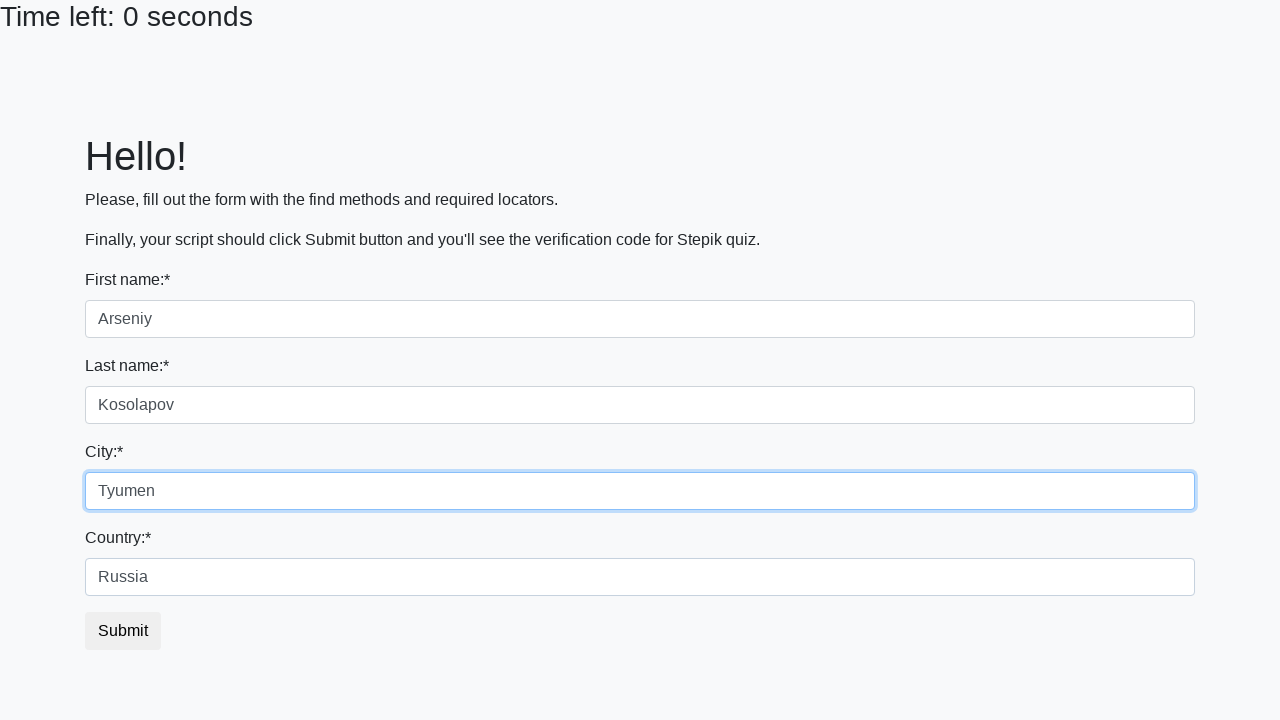

Clicked submit button to submit registration form at (123, 631) on #submit_button
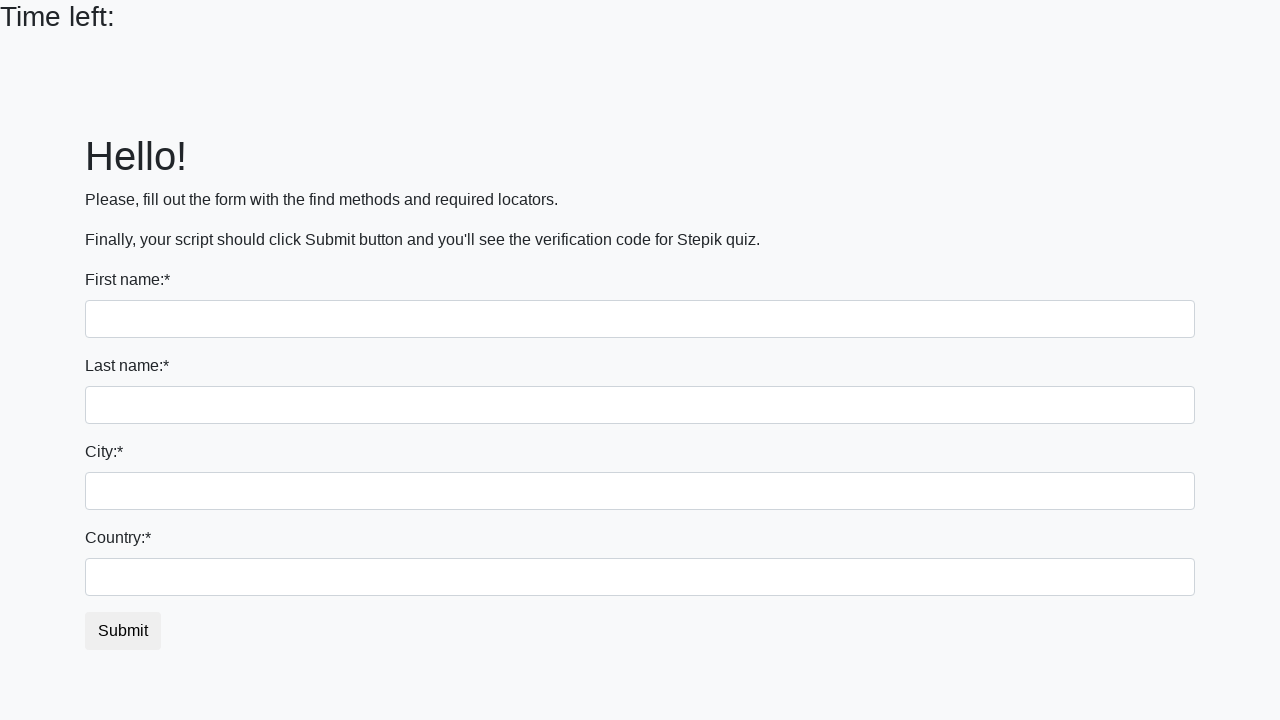

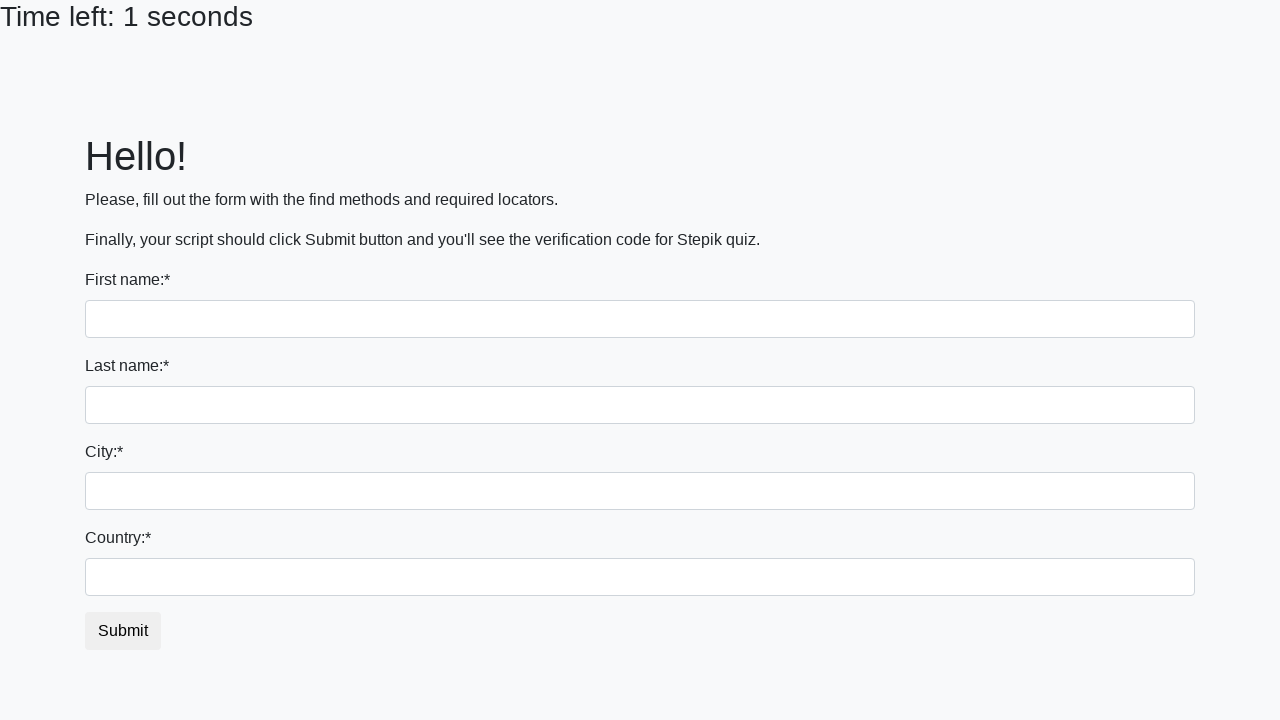